Tests checkbox handling by selecting all checkboxes on the page and then deselecting them

Starting URL: https://testautomationpractice.blogspot.com/

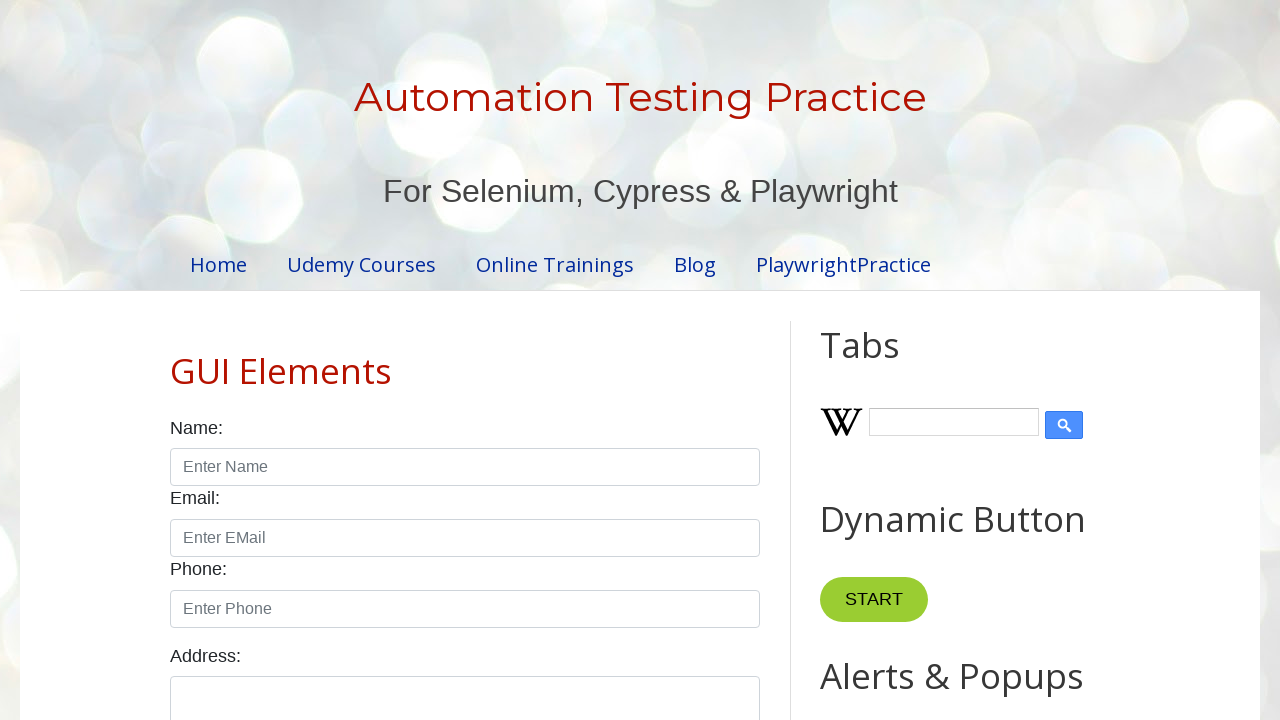

Waited for checkboxes to load on the page
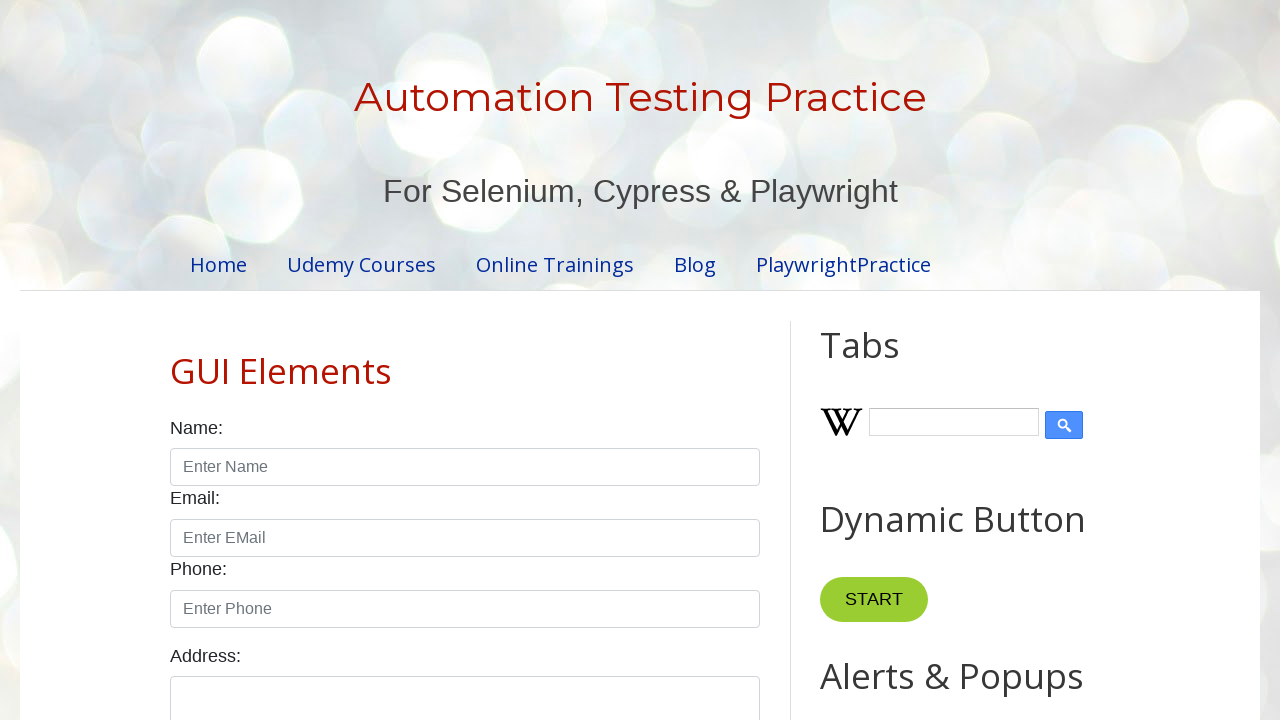

Located all checkbox elements on the page
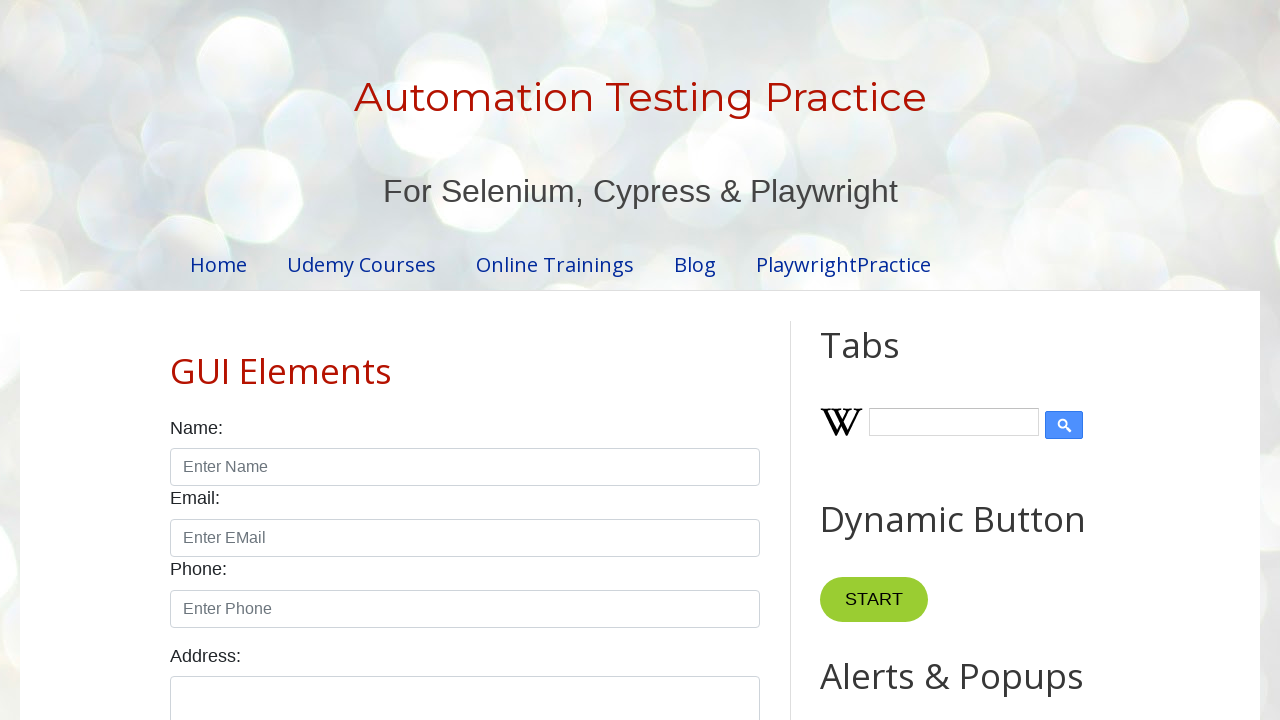

Found 7 checkboxes on the page
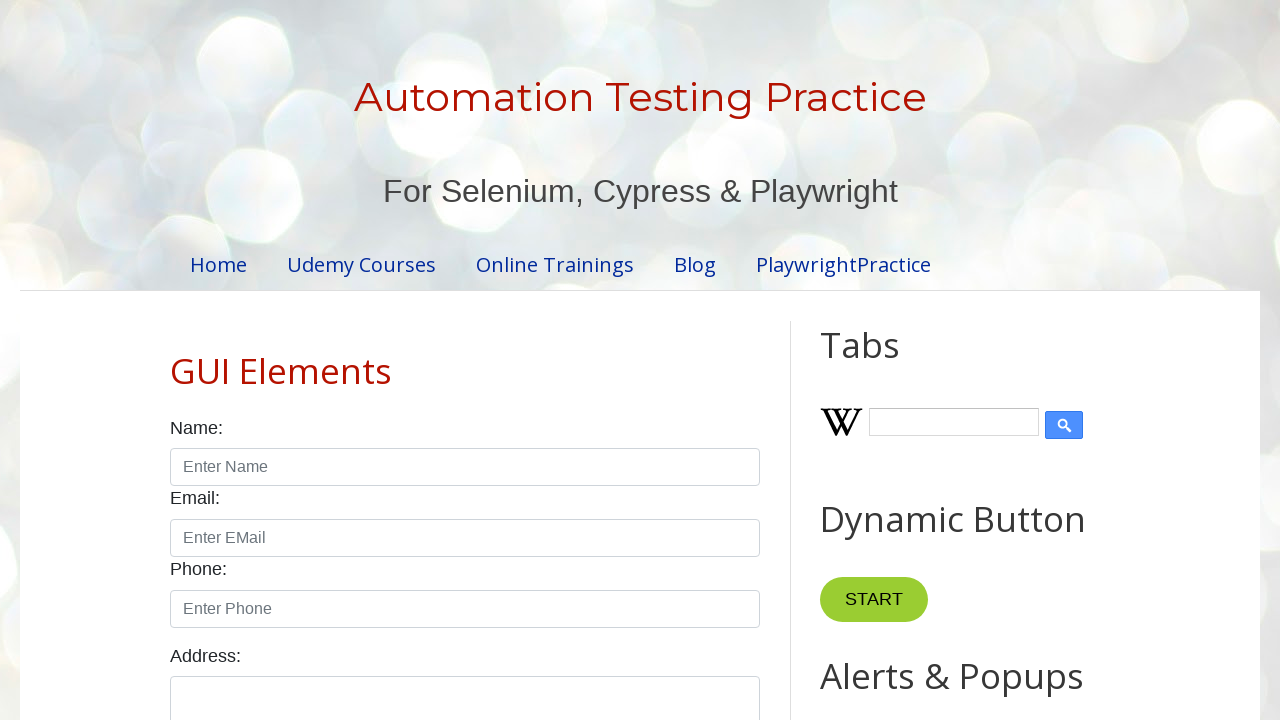

Selected checkbox 1 of 7 at (176, 360) on input.form-check-input[type='checkbox'] >> nth=0
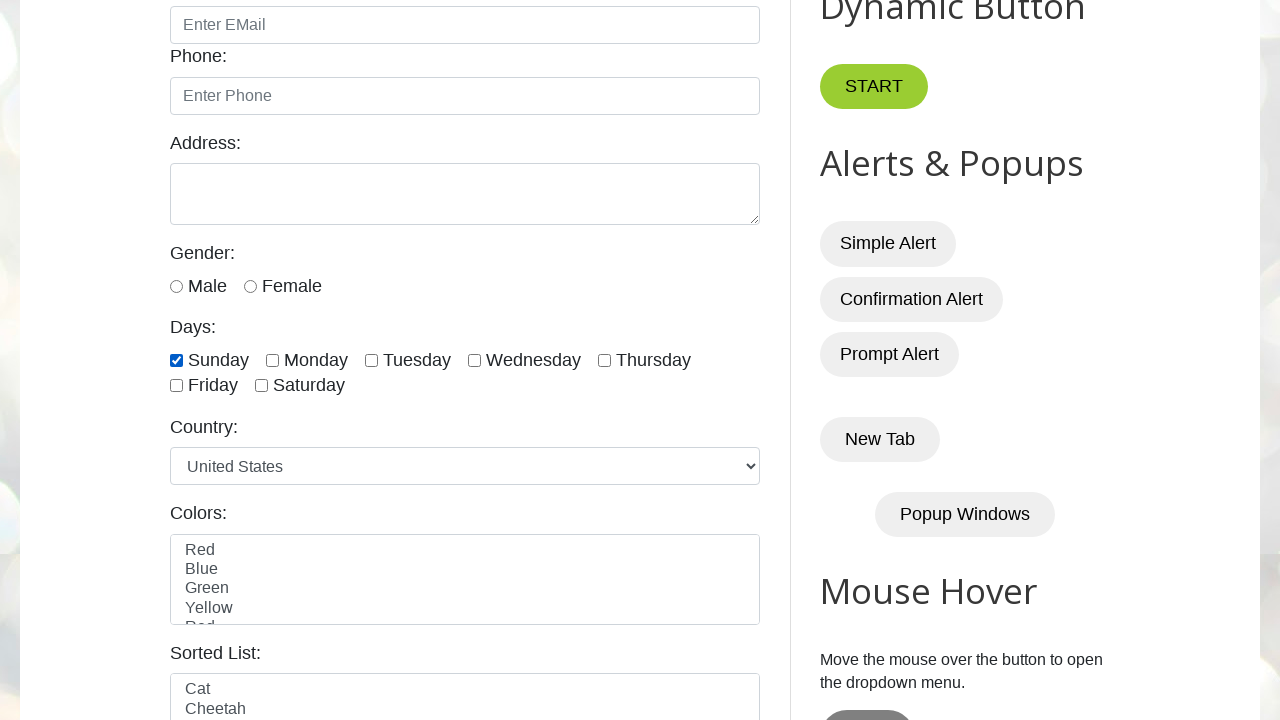

Selected checkbox 2 of 7 at (272, 360) on input.form-check-input[type='checkbox'] >> nth=1
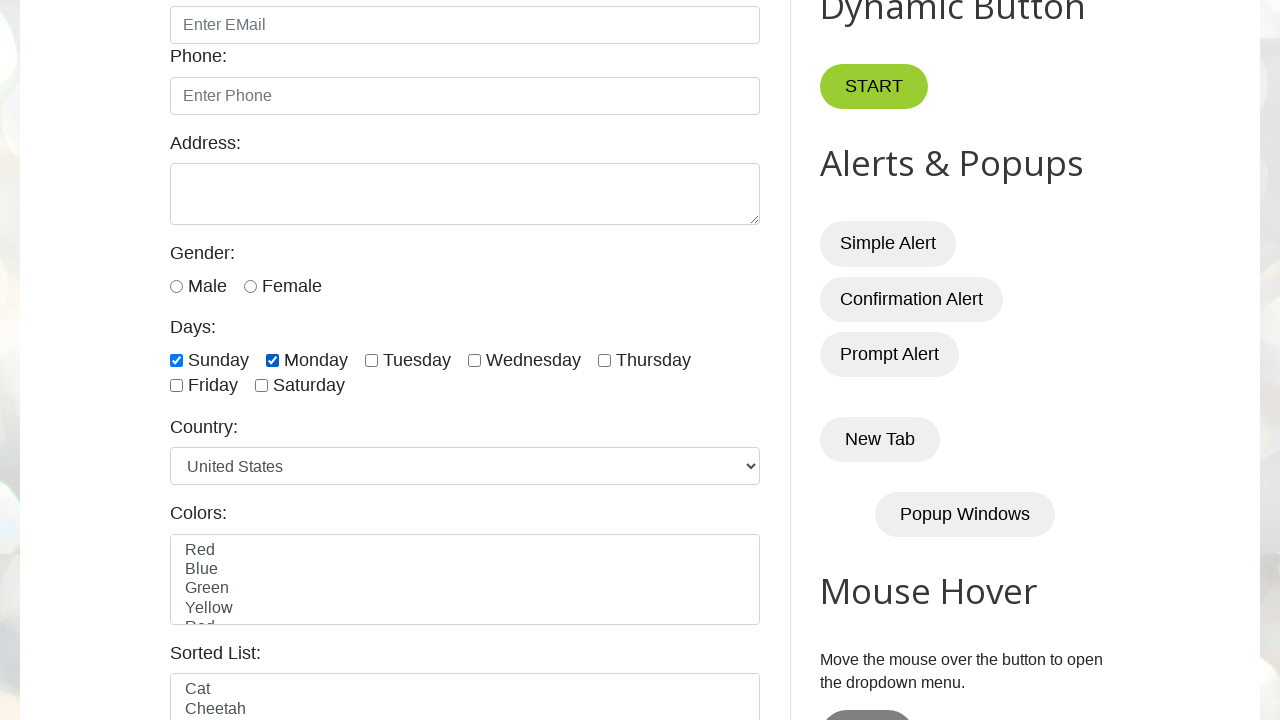

Selected checkbox 3 of 7 at (372, 360) on input.form-check-input[type='checkbox'] >> nth=2
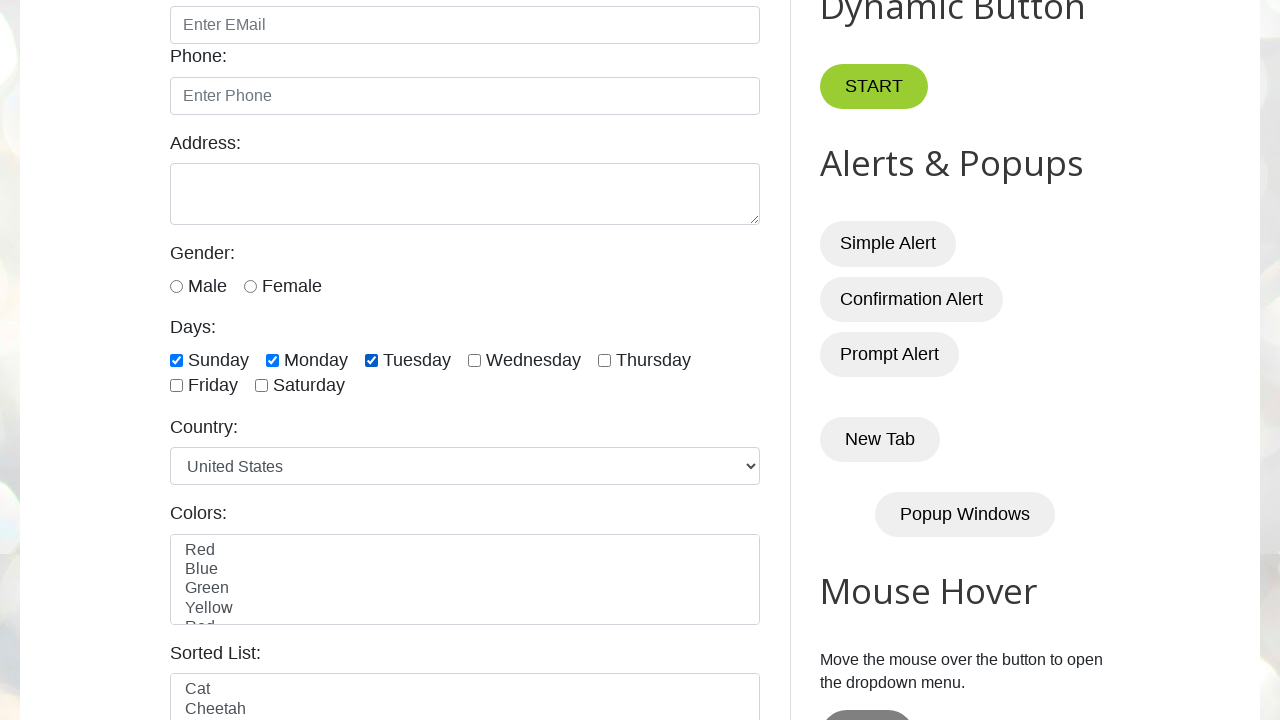

Selected checkbox 4 of 7 at (474, 360) on input.form-check-input[type='checkbox'] >> nth=3
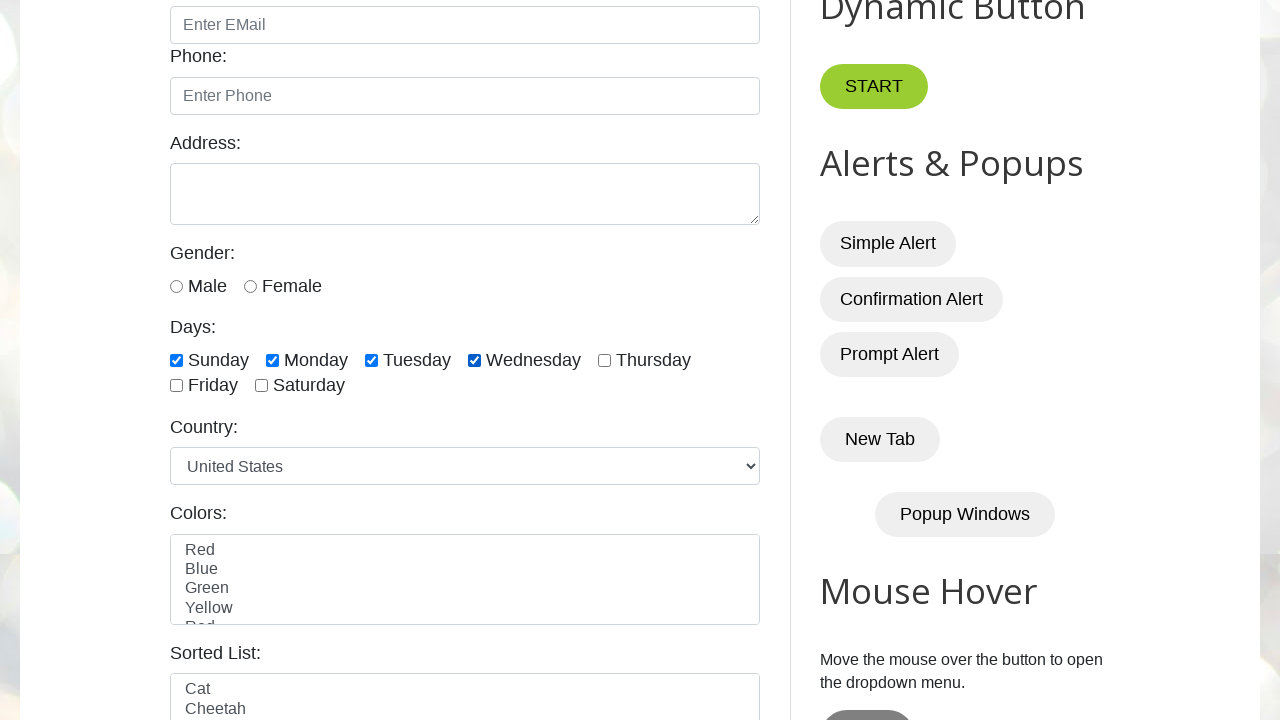

Selected checkbox 5 of 7 at (604, 360) on input.form-check-input[type='checkbox'] >> nth=4
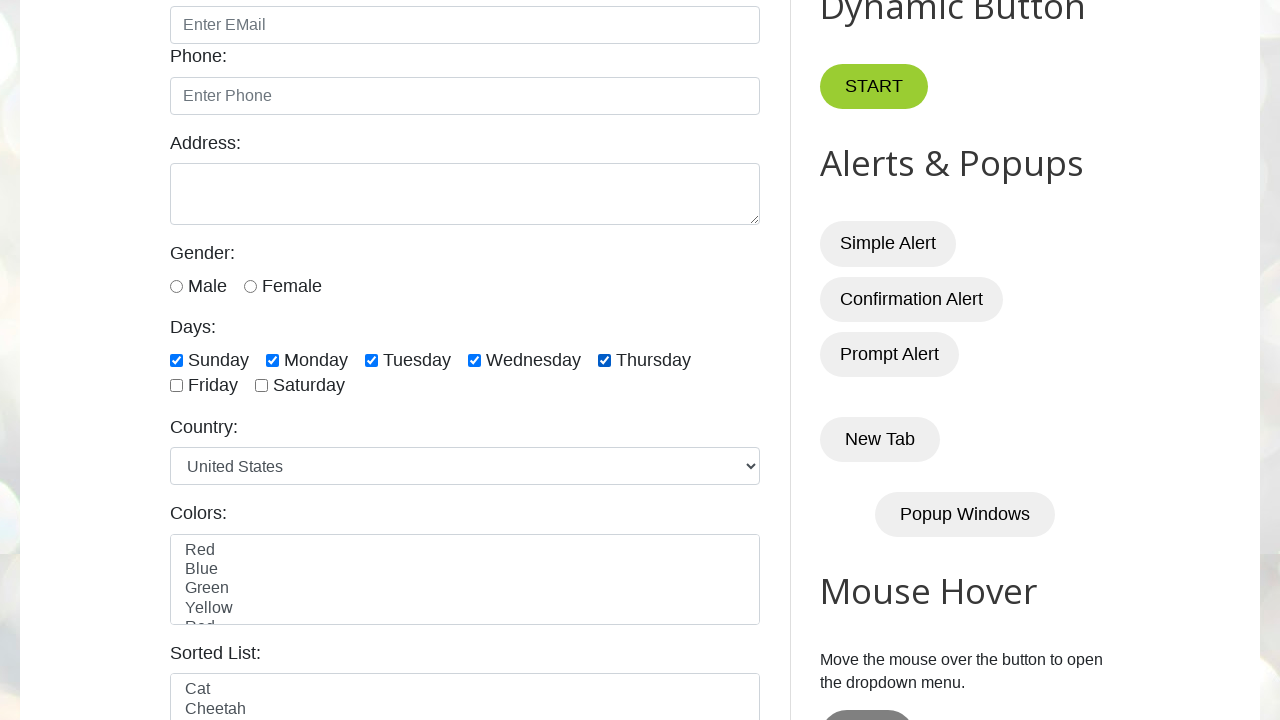

Selected checkbox 6 of 7 at (176, 386) on input.form-check-input[type='checkbox'] >> nth=5
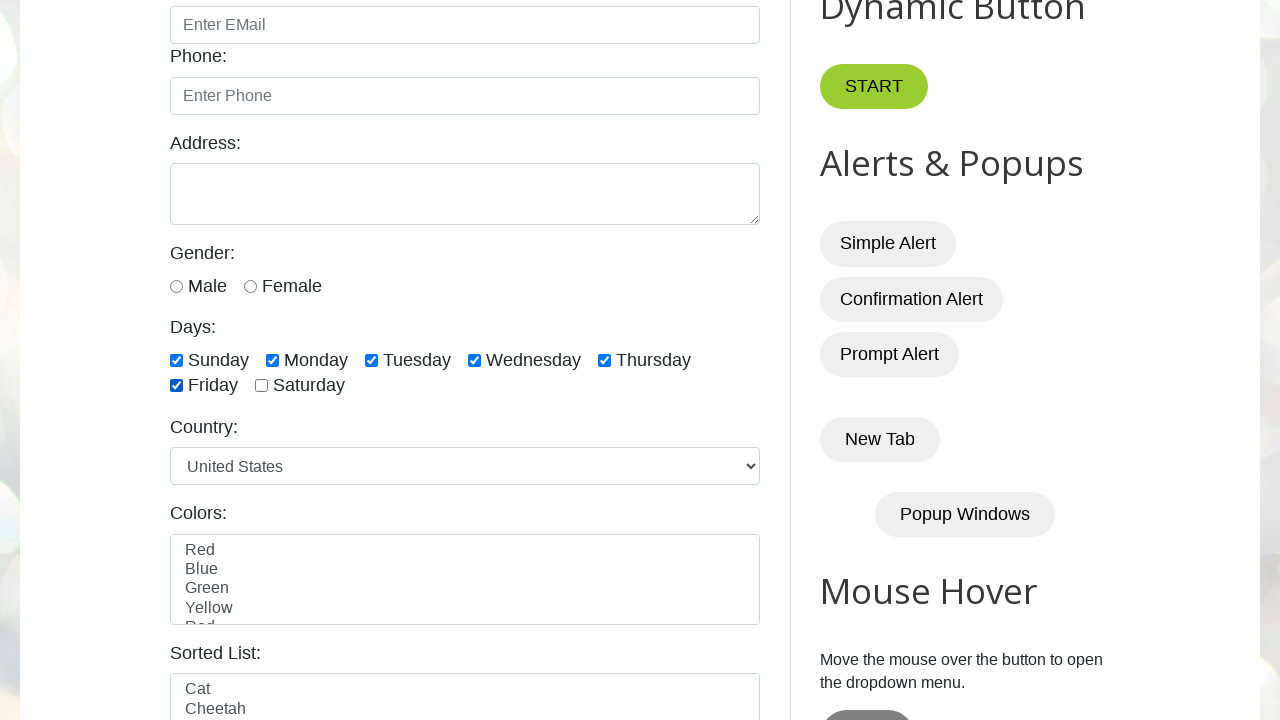

Selected checkbox 7 of 7 at (262, 386) on input.form-check-input[type='checkbox'] >> nth=6
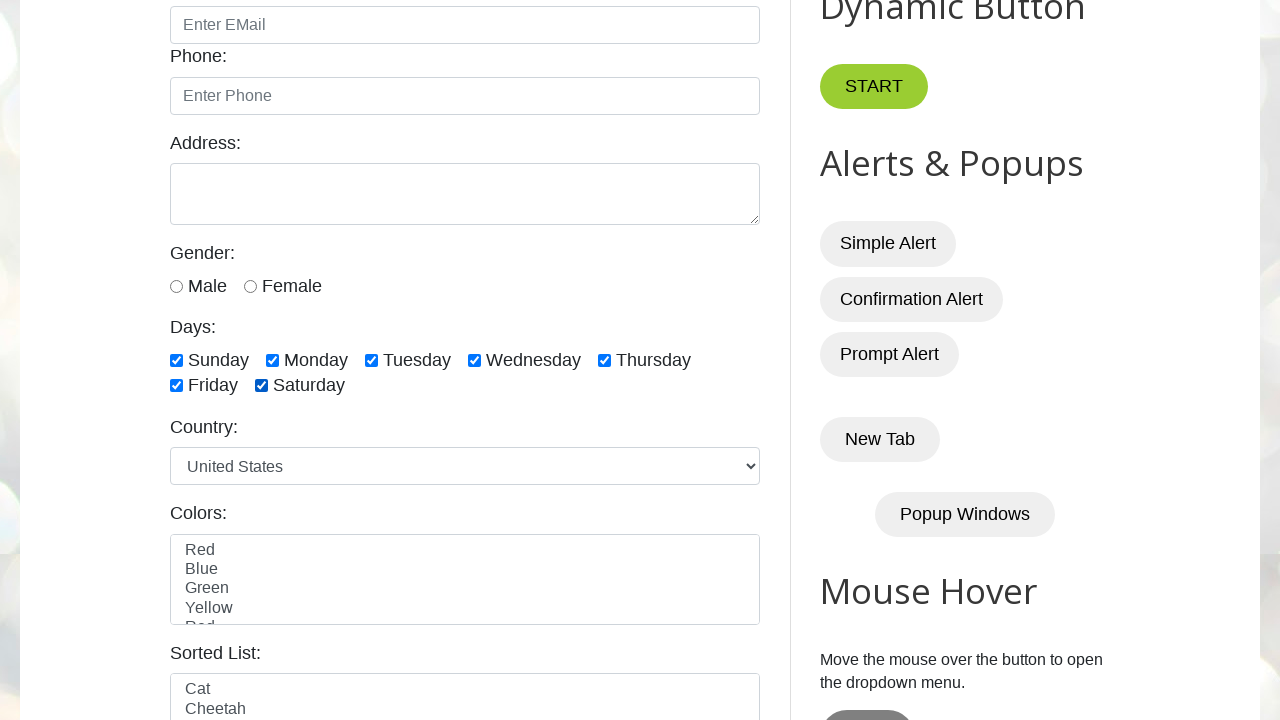

Deselected checkbox 1 at (176, 360) on input.form-check-input[type='checkbox'] >> nth=0
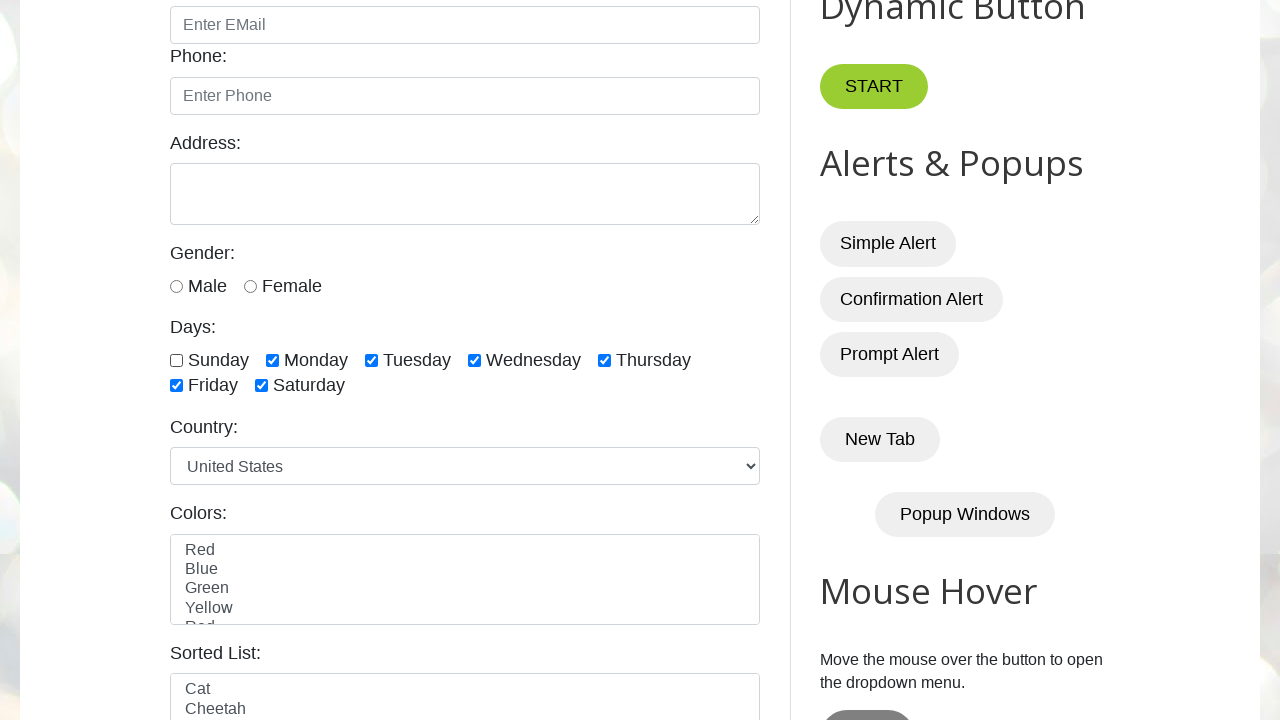

Deselected checkbox 2 at (272, 360) on input.form-check-input[type='checkbox'] >> nth=1
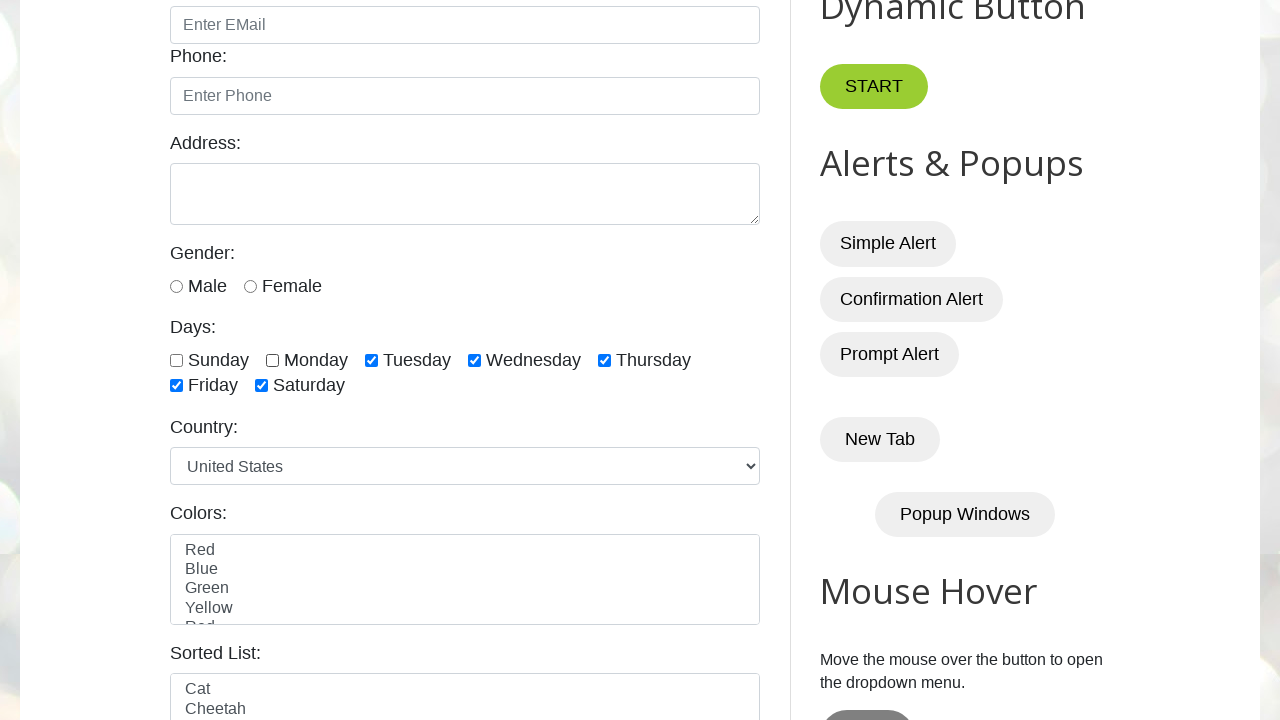

Deselected checkbox 3 at (372, 360) on input.form-check-input[type='checkbox'] >> nth=2
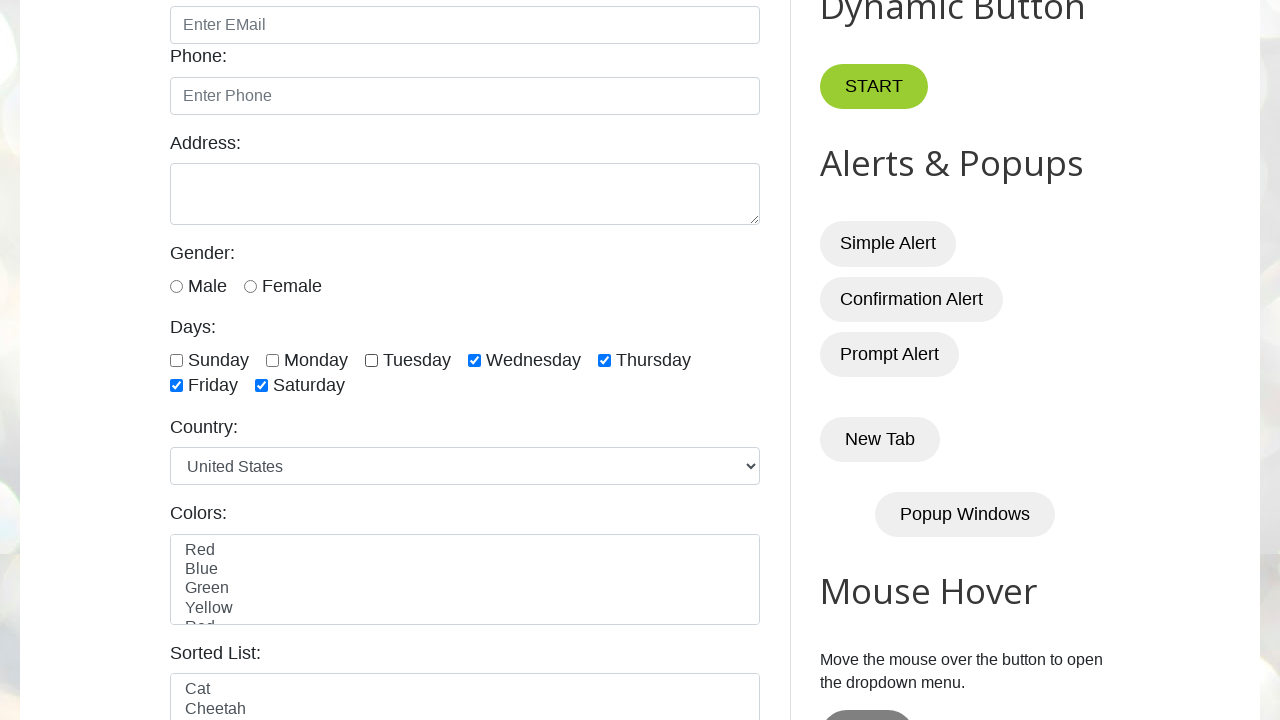

Deselected checkbox 4 at (474, 360) on input.form-check-input[type='checkbox'] >> nth=3
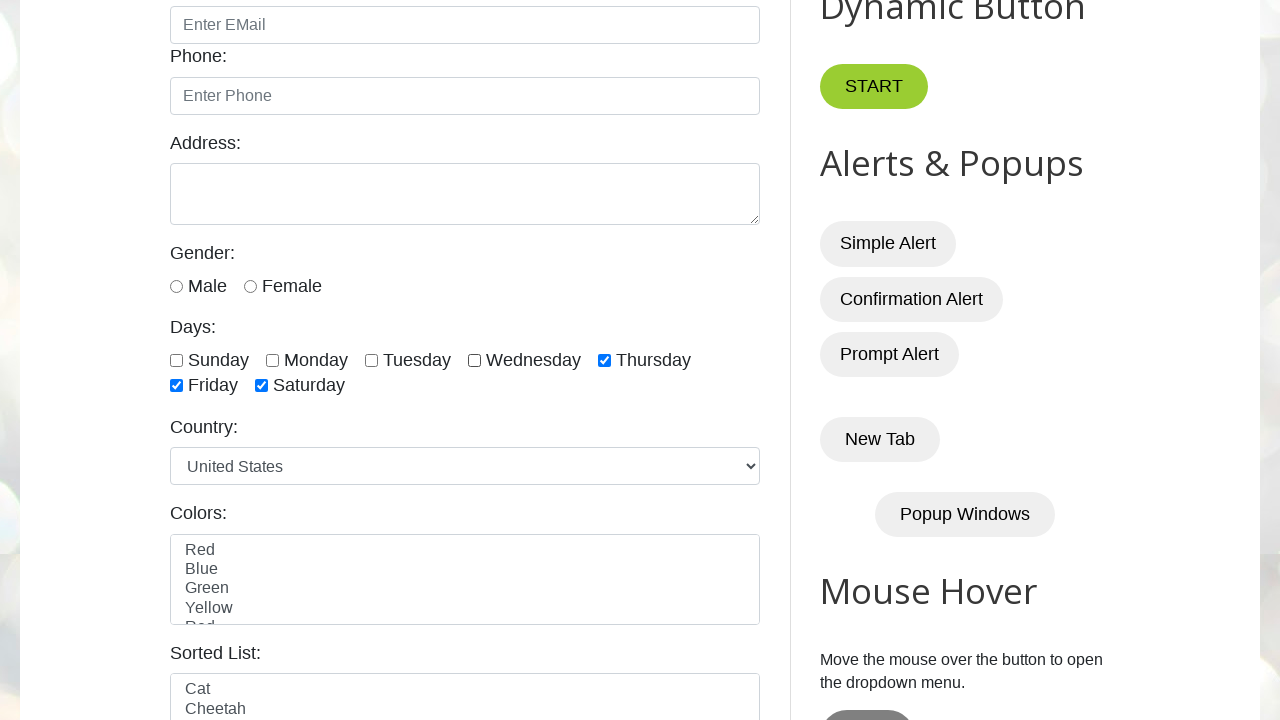

Deselected checkbox 5 at (604, 360) on input.form-check-input[type='checkbox'] >> nth=4
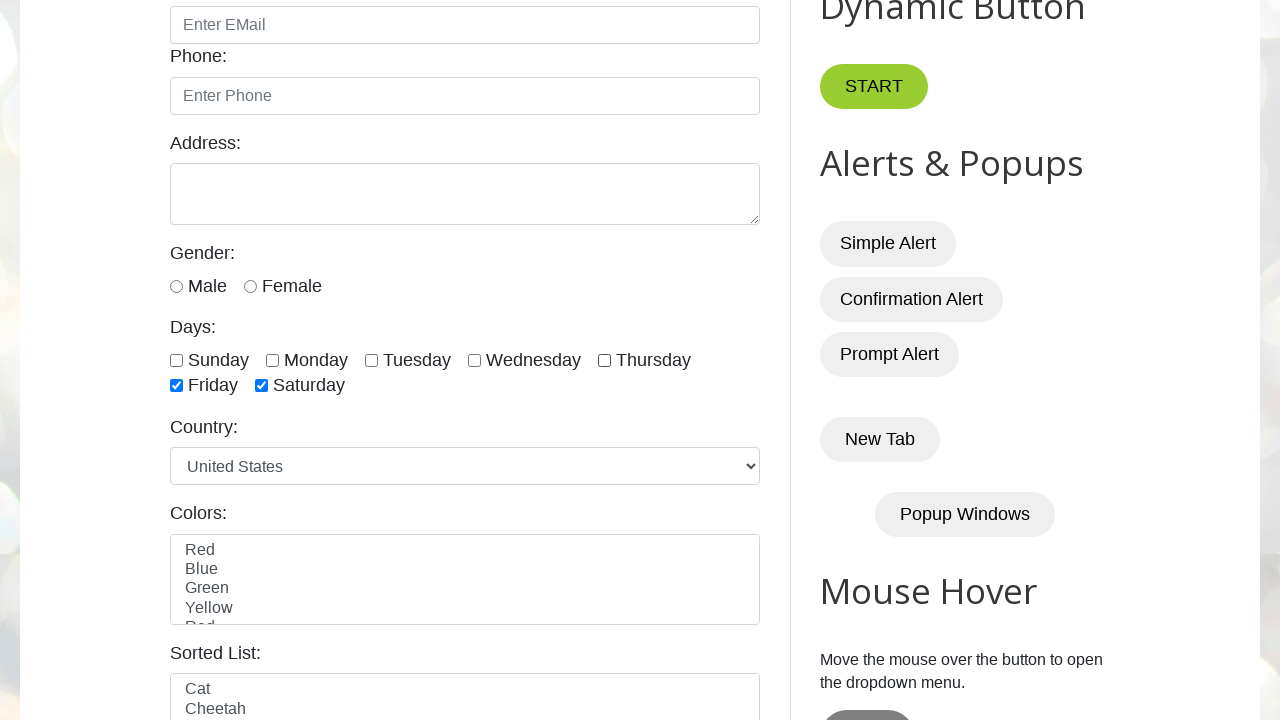

Deselected checkbox 6 at (176, 386) on input.form-check-input[type='checkbox'] >> nth=5
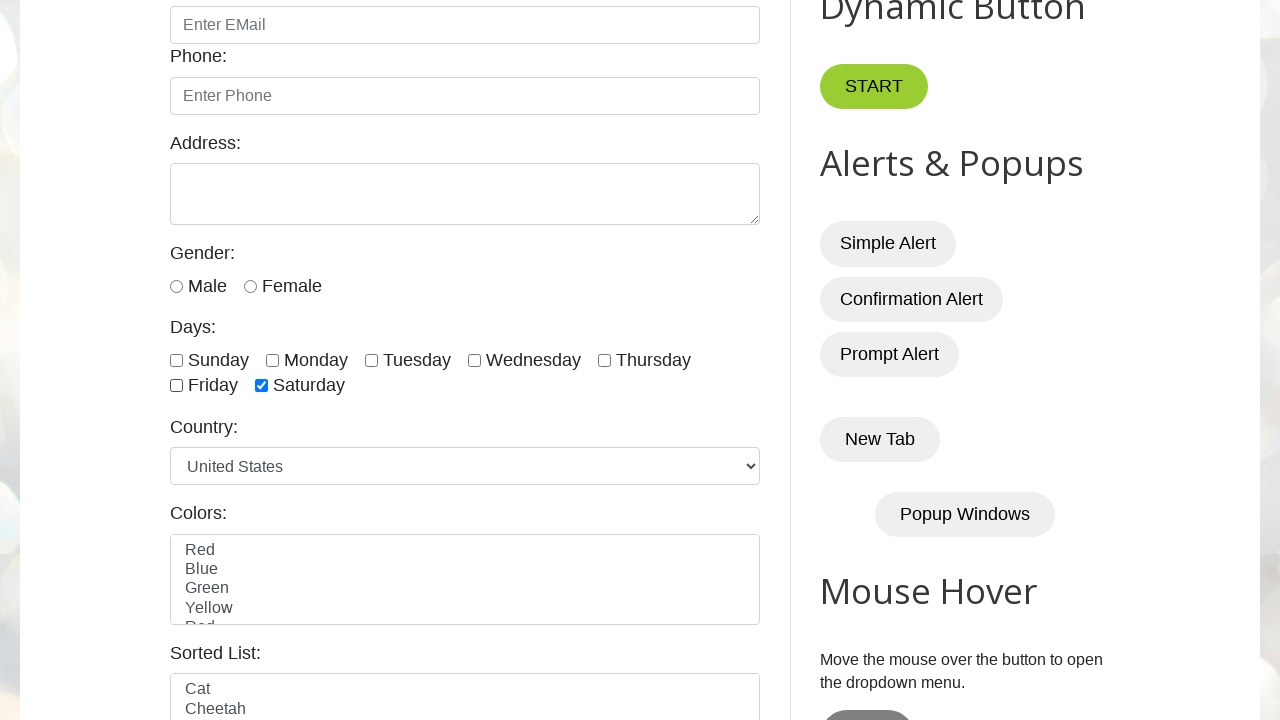

Deselected checkbox 7 at (262, 386) on input.form-check-input[type='checkbox'] >> nth=6
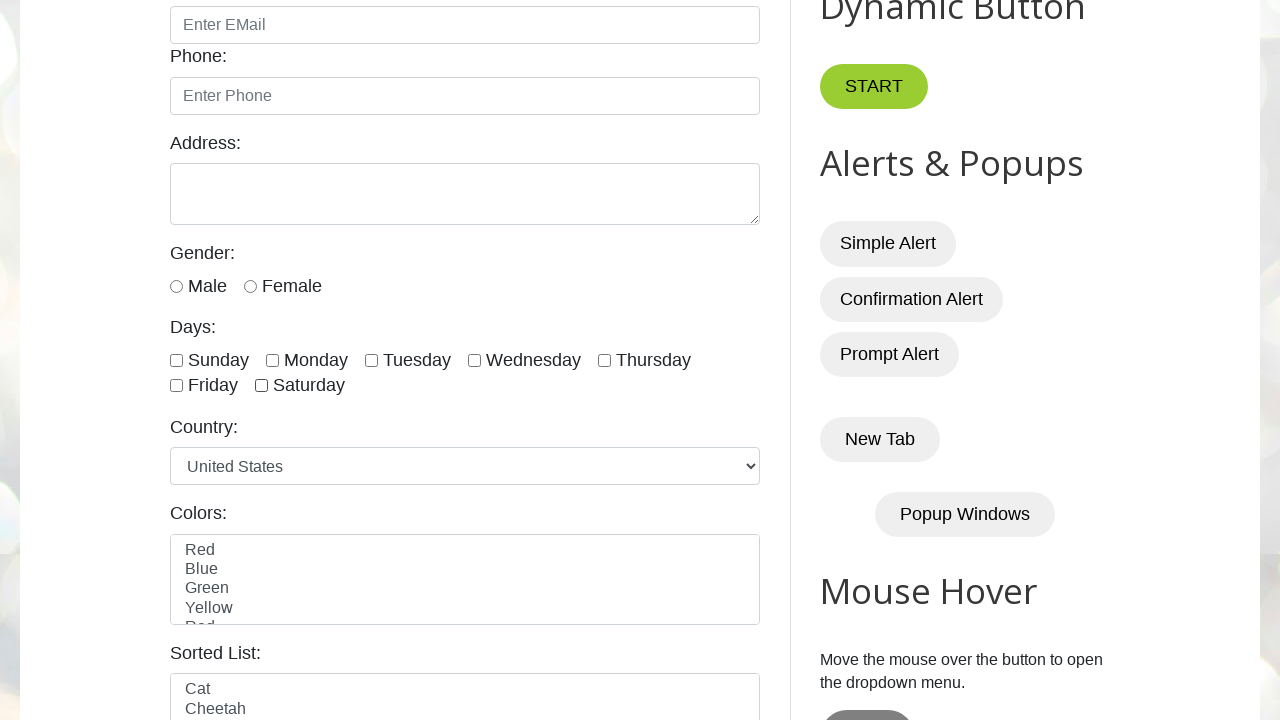

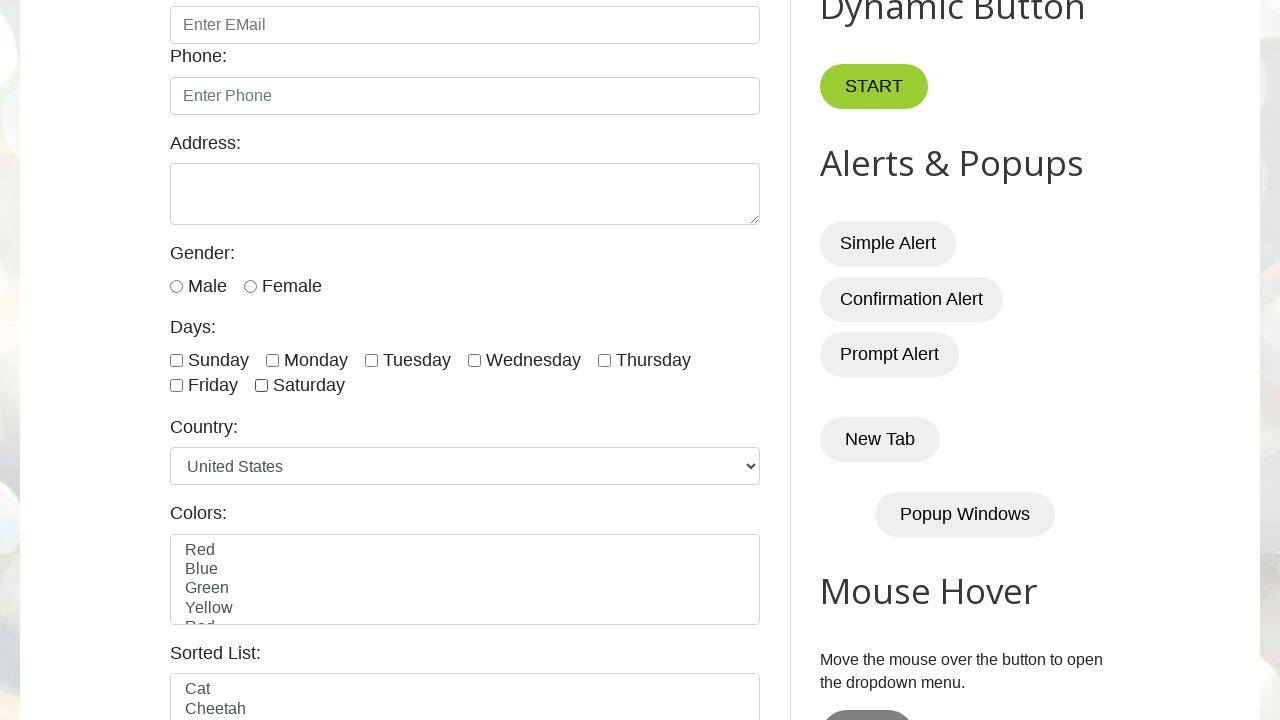